Tests that the Insider homepage loads successfully by verifying the page title contains "Insider"

Starting URL: https://useinsider.com/

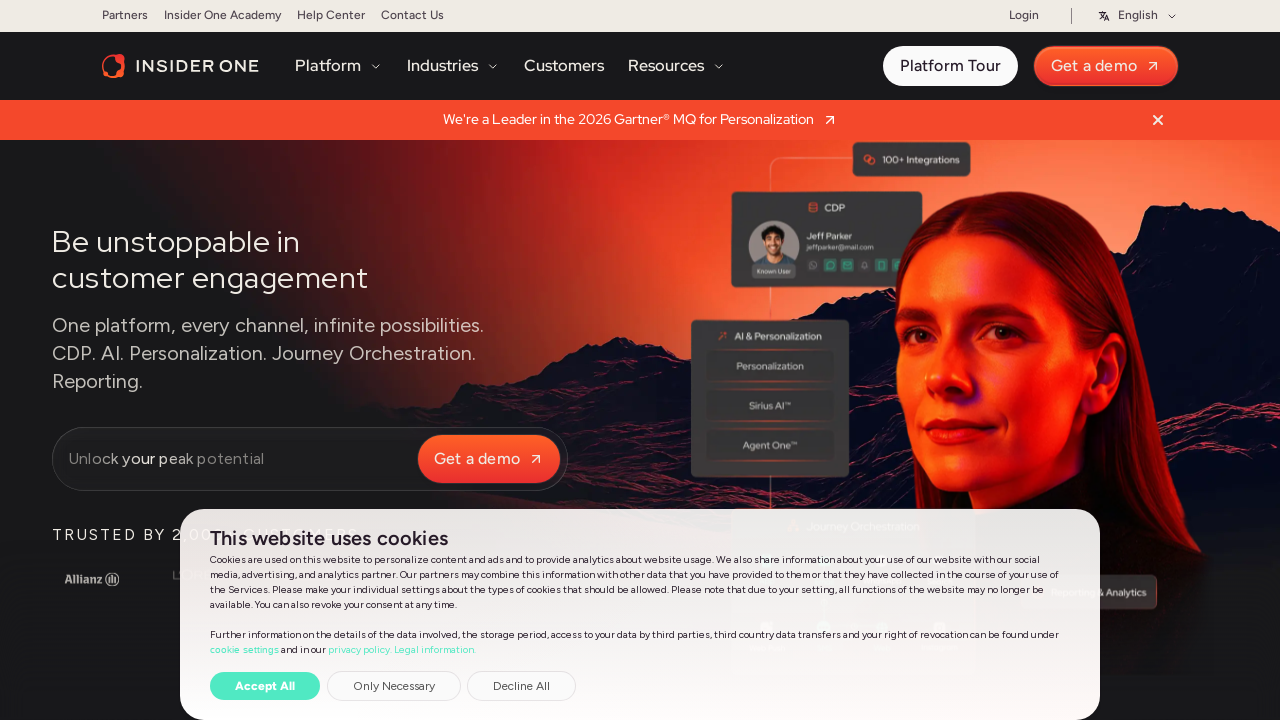

Waited for page to reach domcontentloaded state
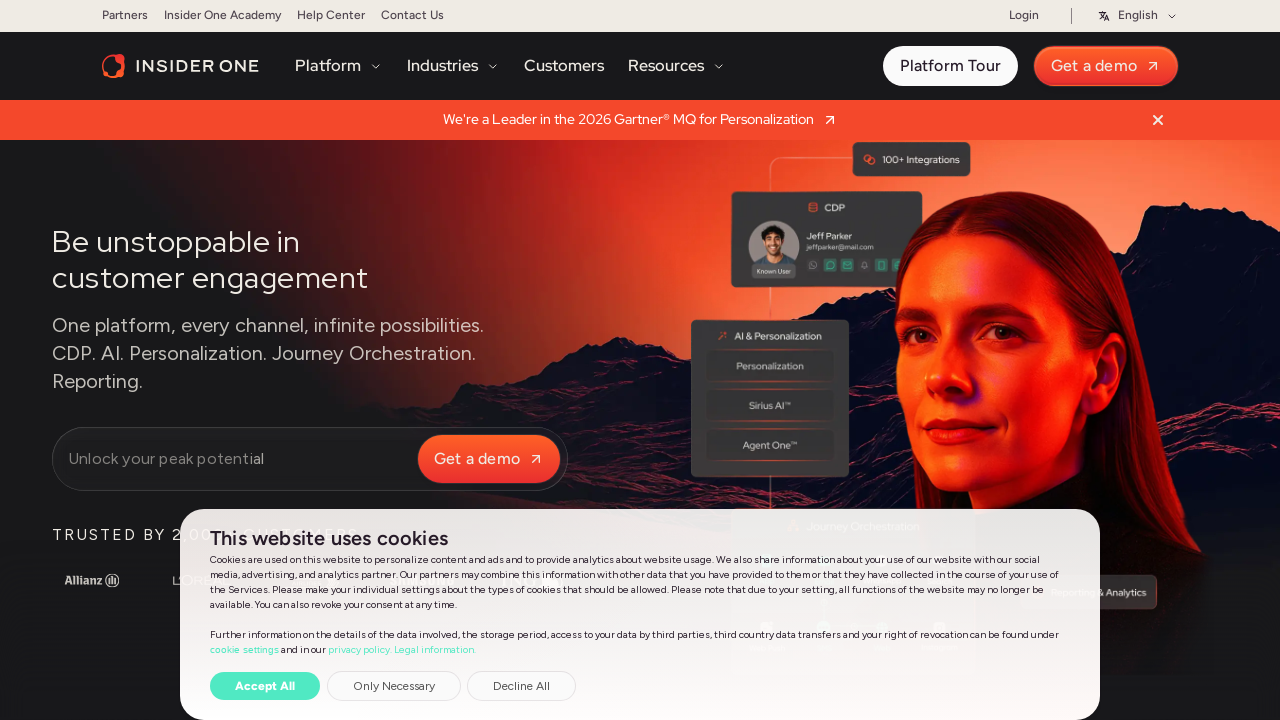

Verified page title contains 'Insider'
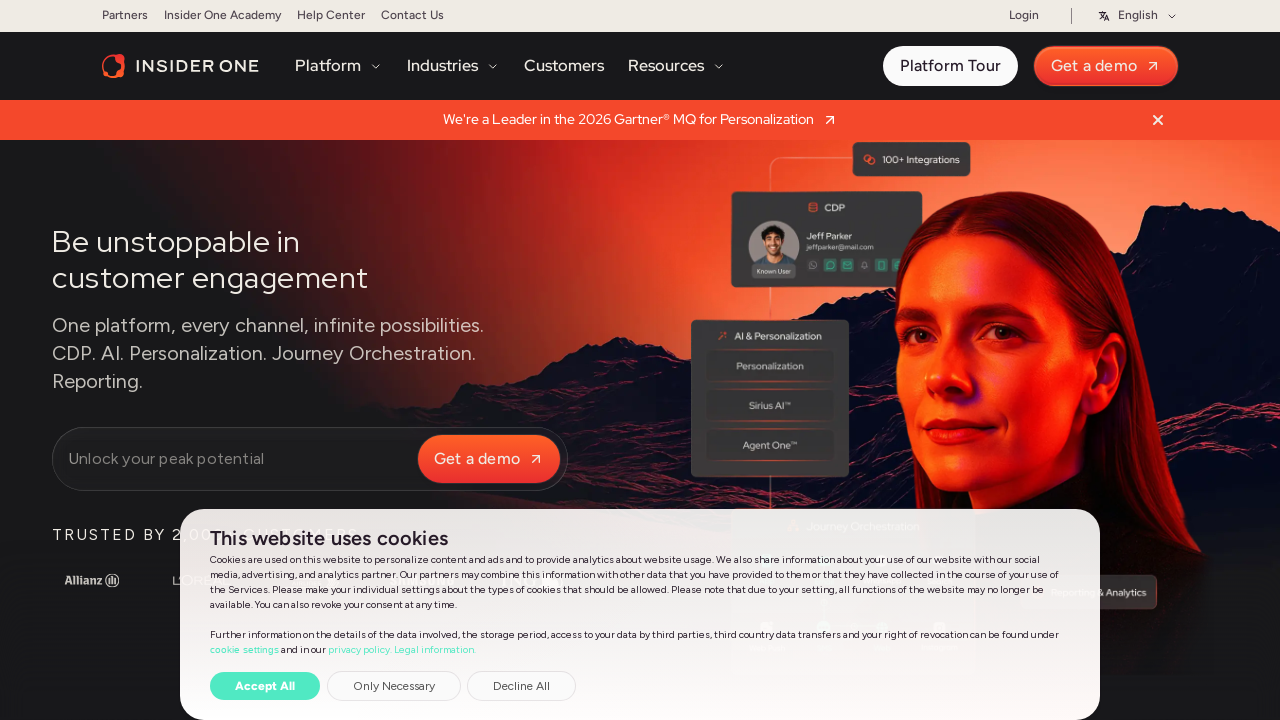

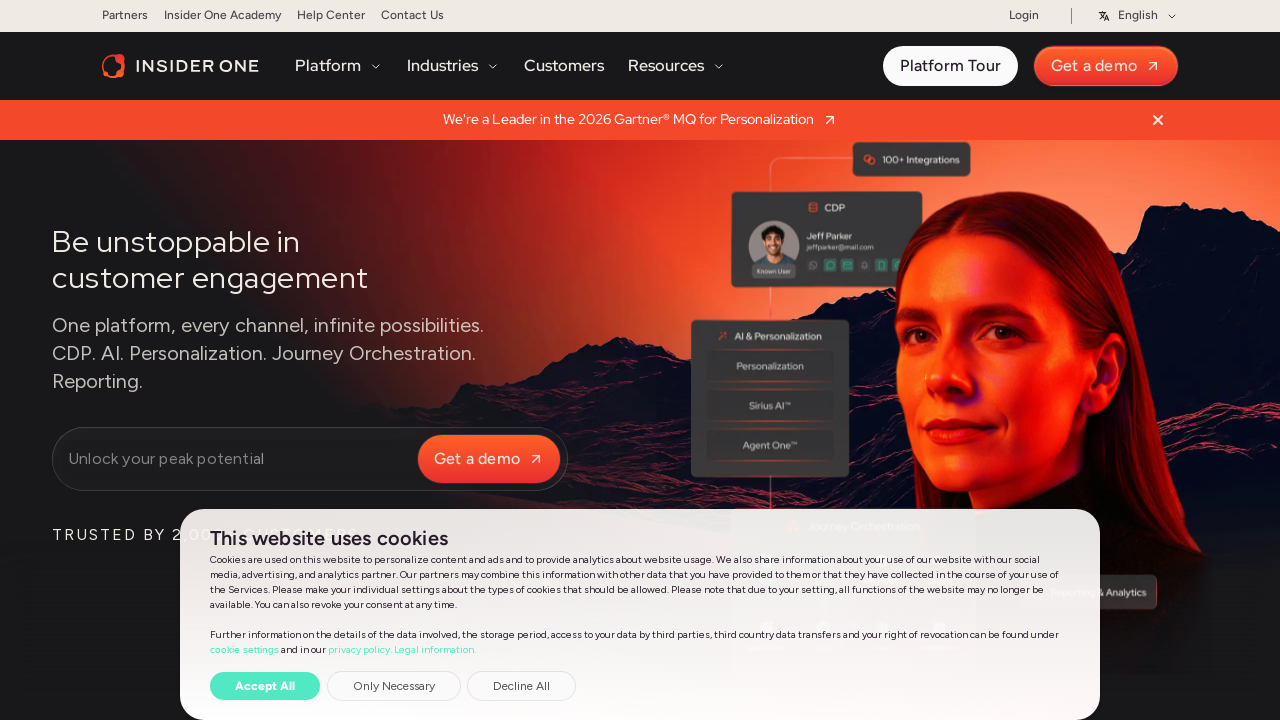